Tests frame handling by navigating to a frames demo page and filling an input field located within an iframe using frameLocator.

Starting URL: https://ui.vision/demo/webtest/frames/

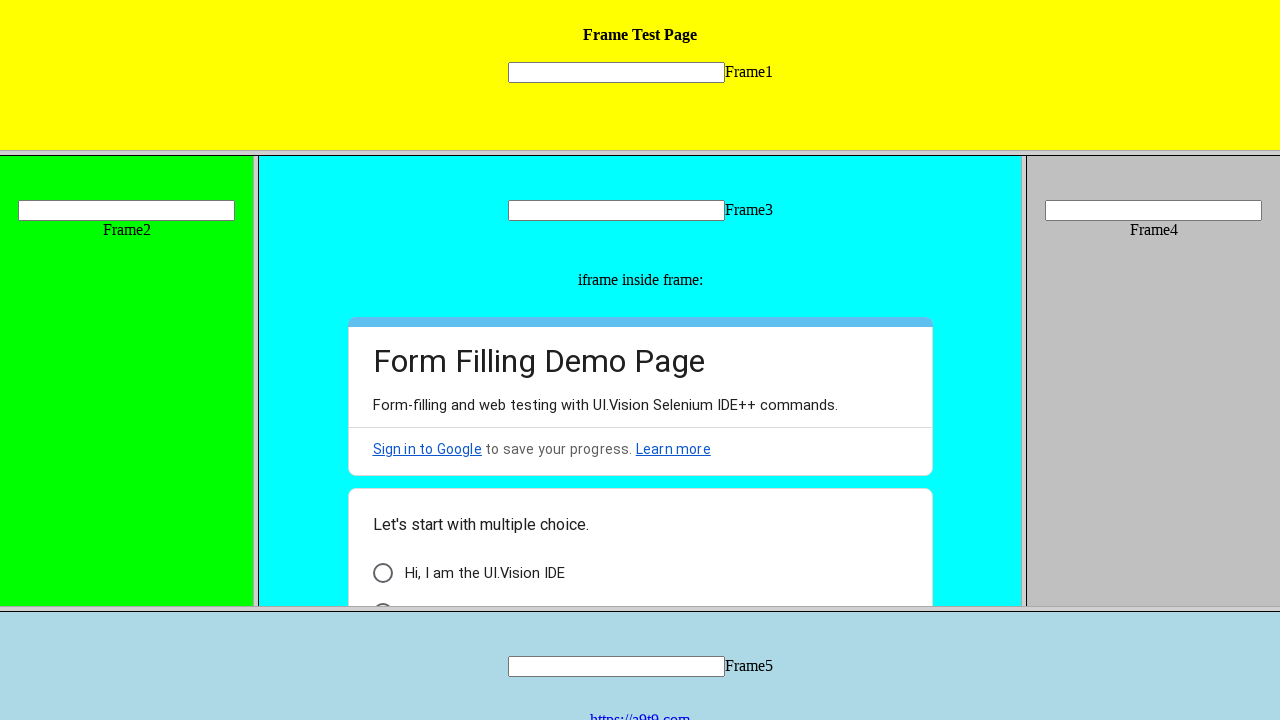

Waited for page with frames to load (domcontentloaded)
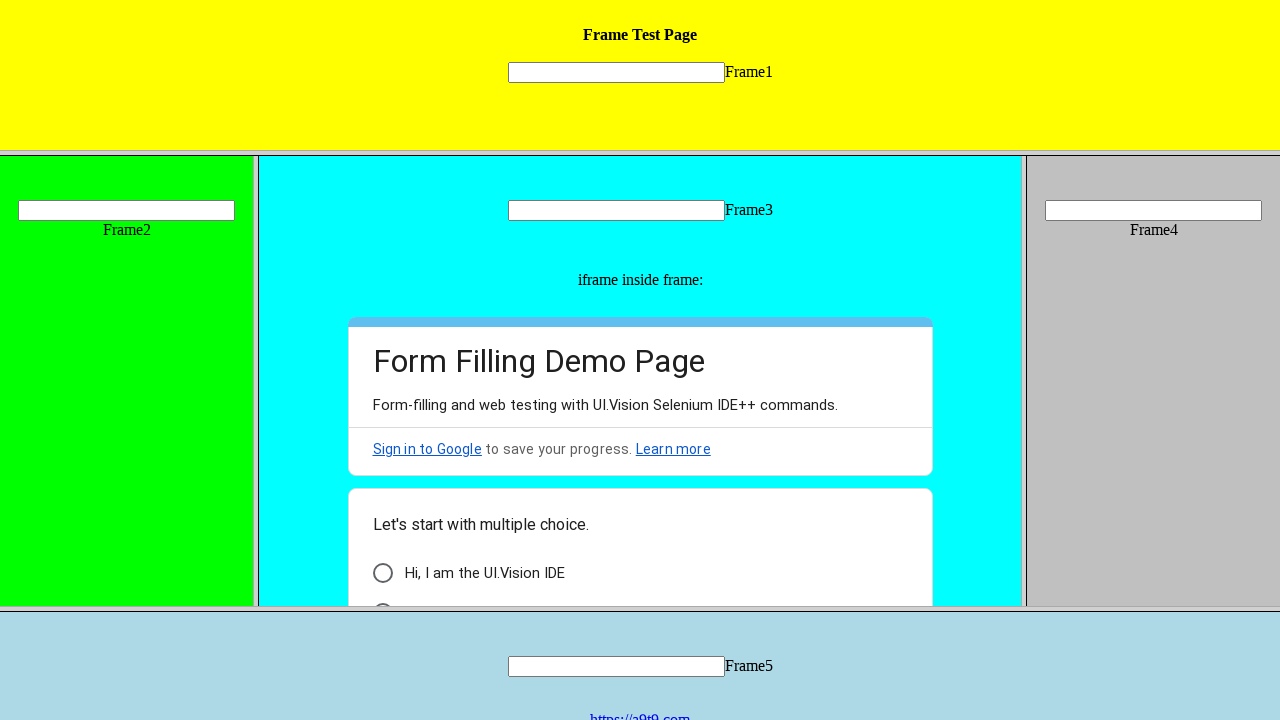

Located input field in frame_1 (mytext1)
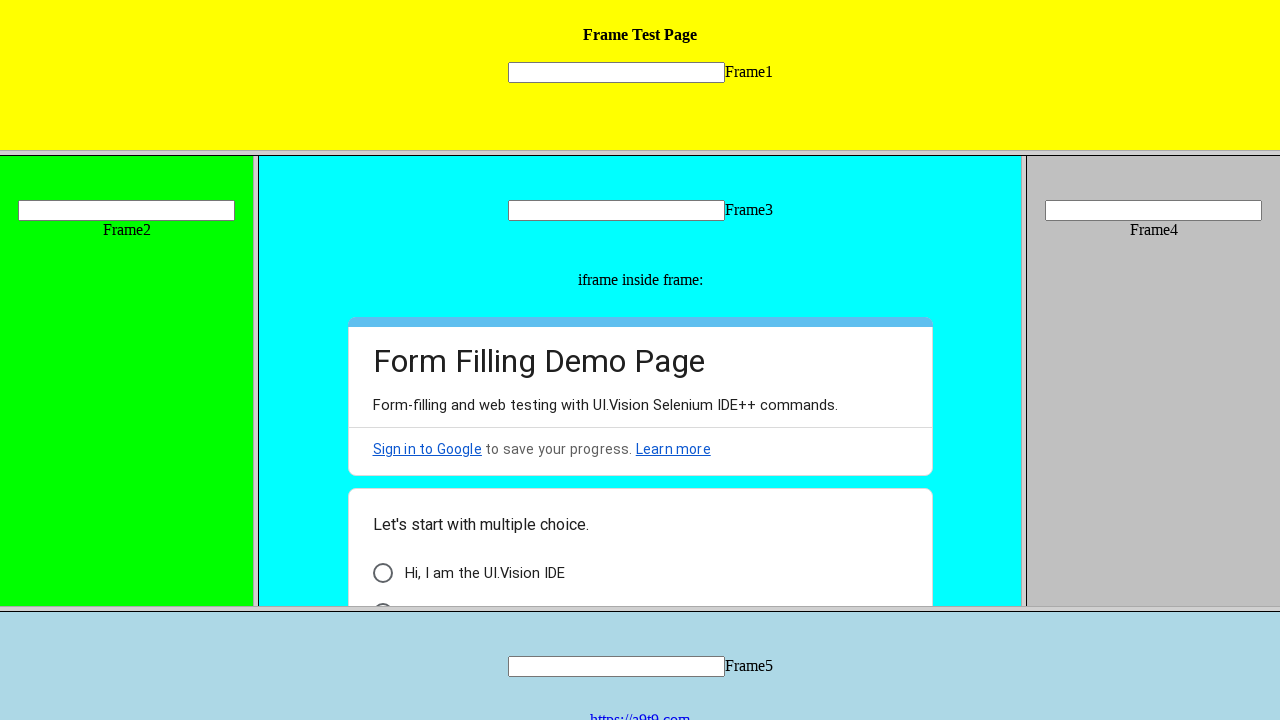

Filled frame_1 input field with 'Babang Joe' on frame[src="frame_1.html"] >> internal:control=enter-frame >> [name="mytext1"]
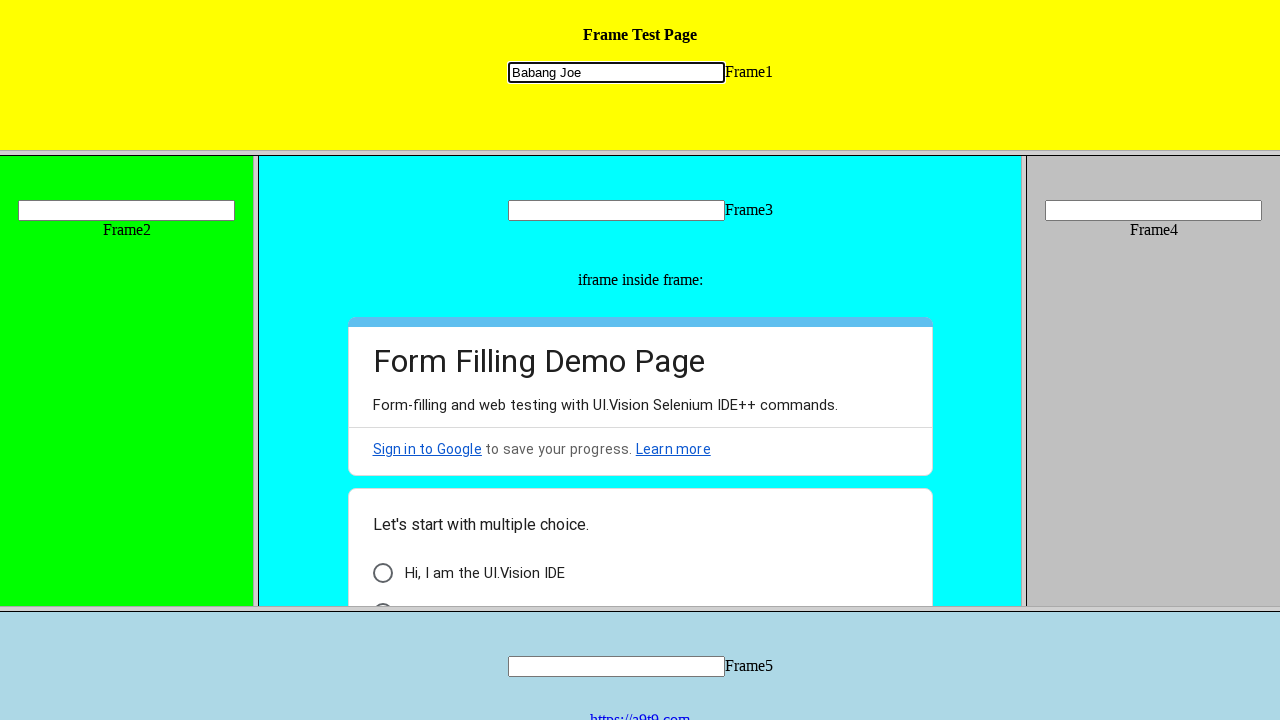

Waited 2000ms for action to complete
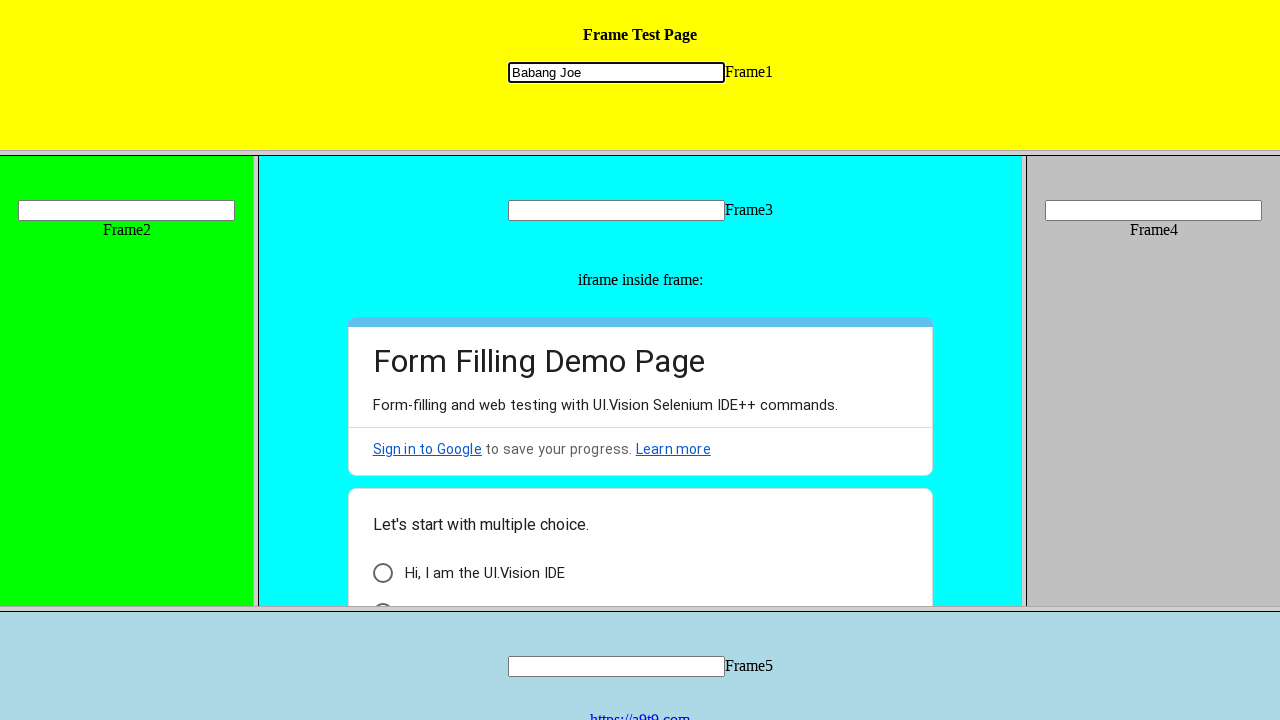

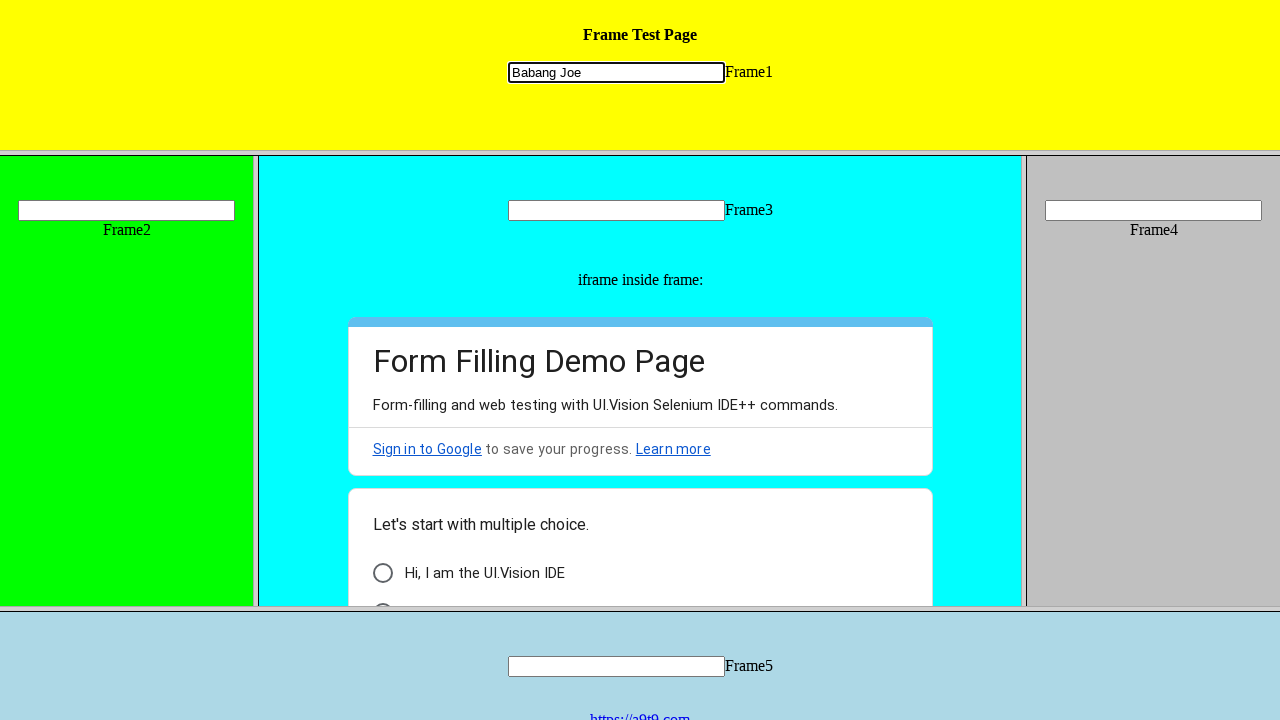